Navigates to testotomasyonu.com and verifies that the page loads successfully by checking the current URL matches the expected URL.

Starting URL: https://www.testotomasyonu.com/

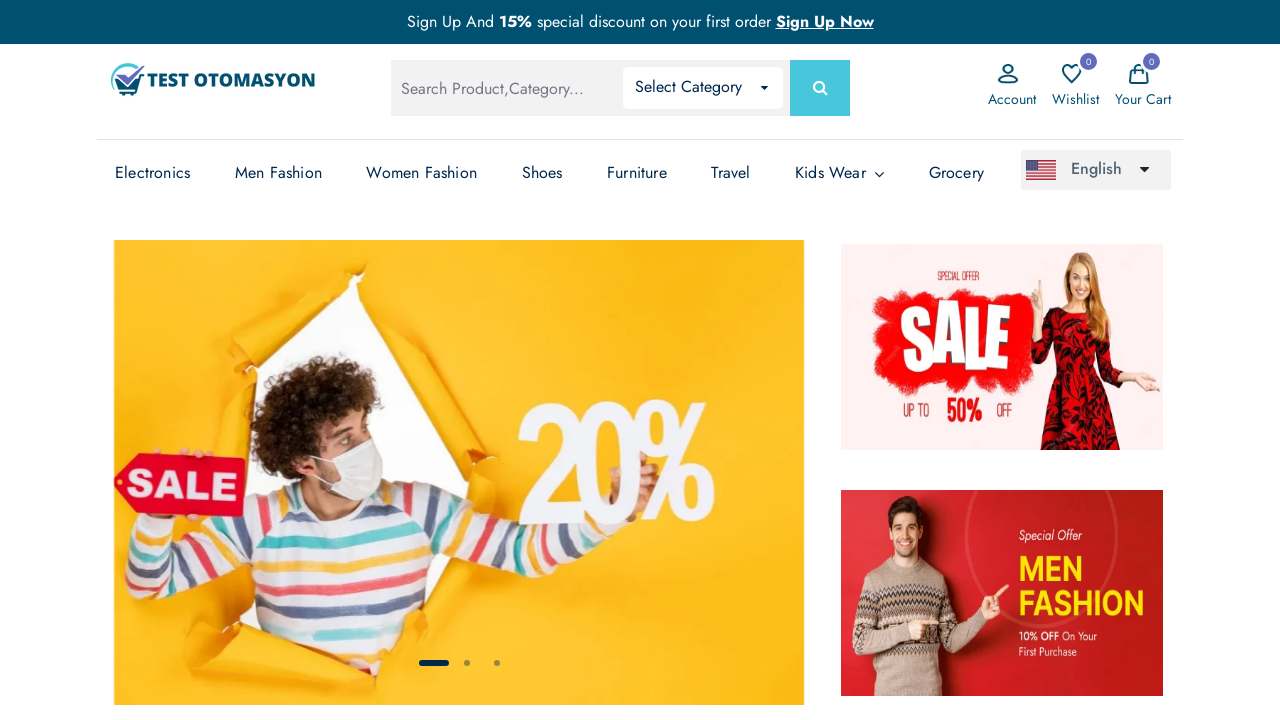

Navigated to https://www.testotomasyonu.com/
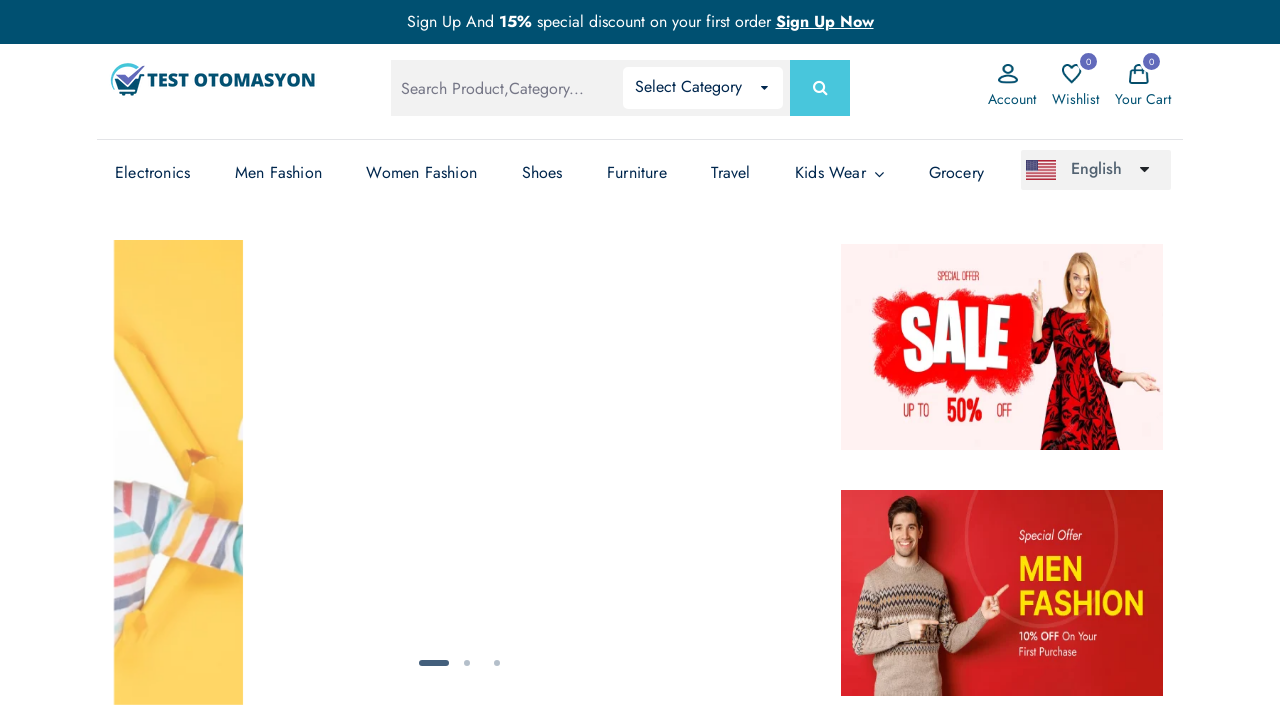

Verified that current URL matches expected URL
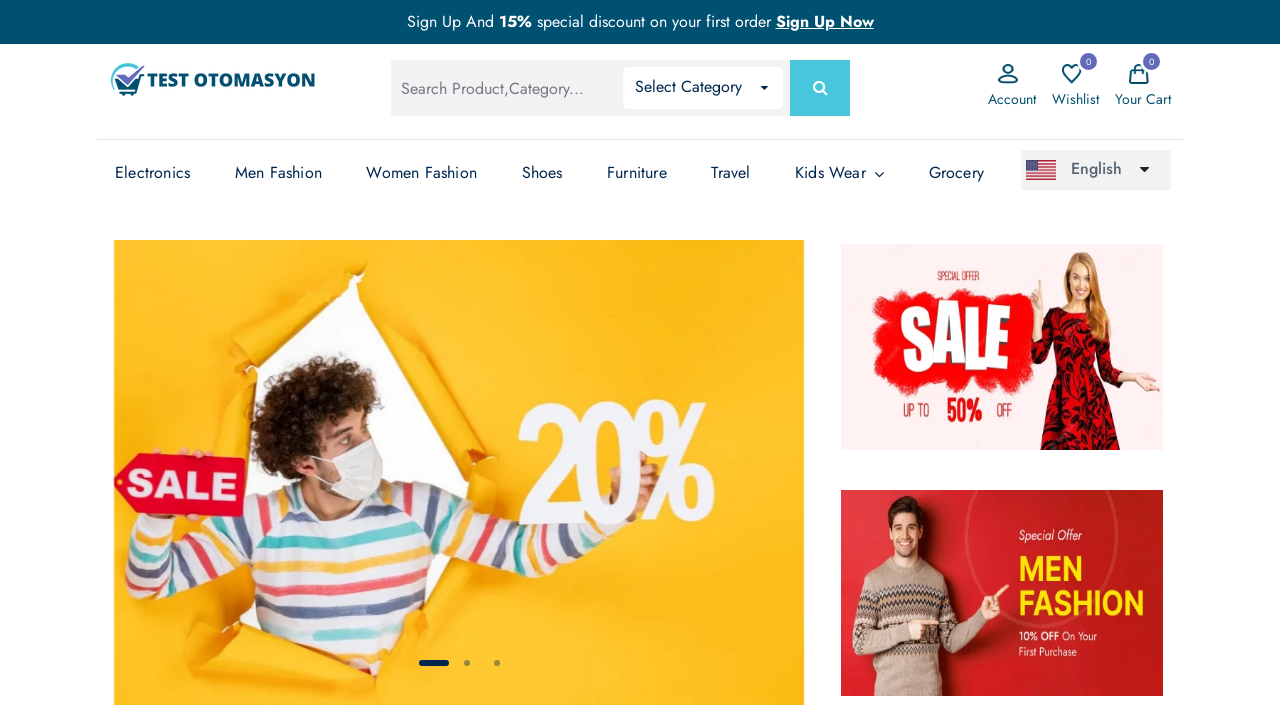

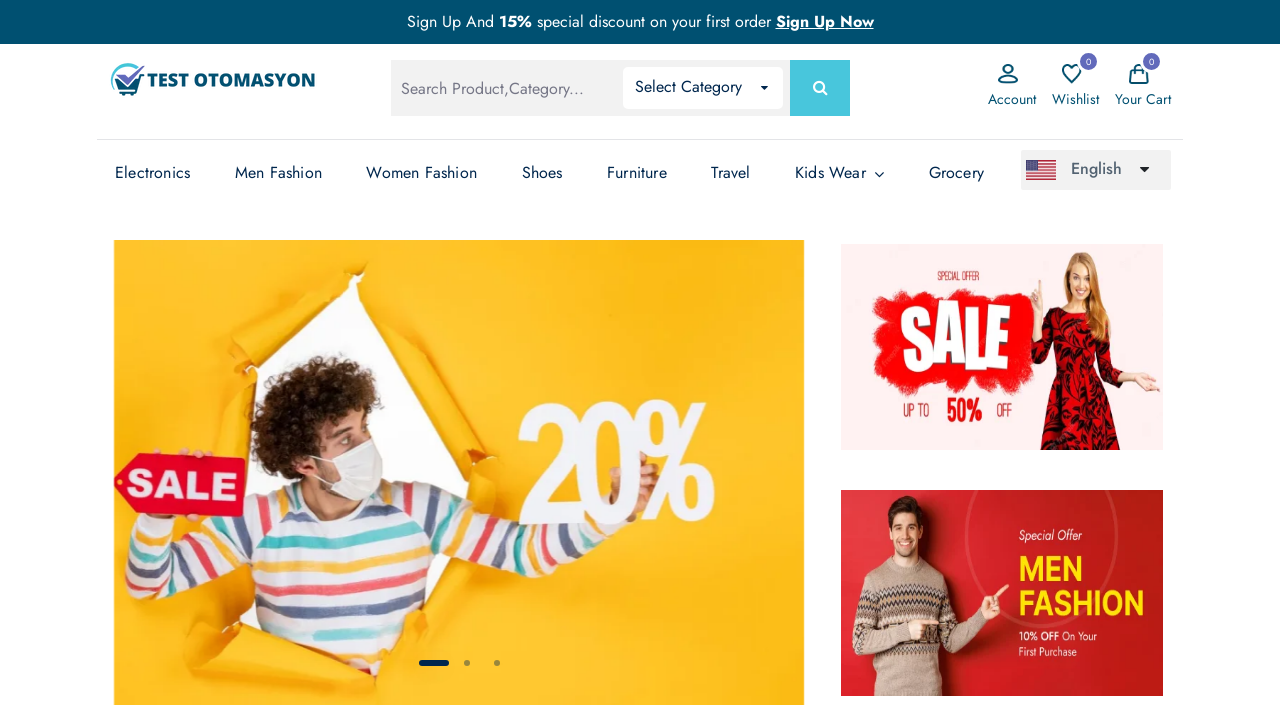